Tests web table interaction by scrolling to a table, counting rows and columns, and reading cell data from the product table on an automation practice page.

Starting URL: https://rahulshettyacademy.com/AutomationPractice/

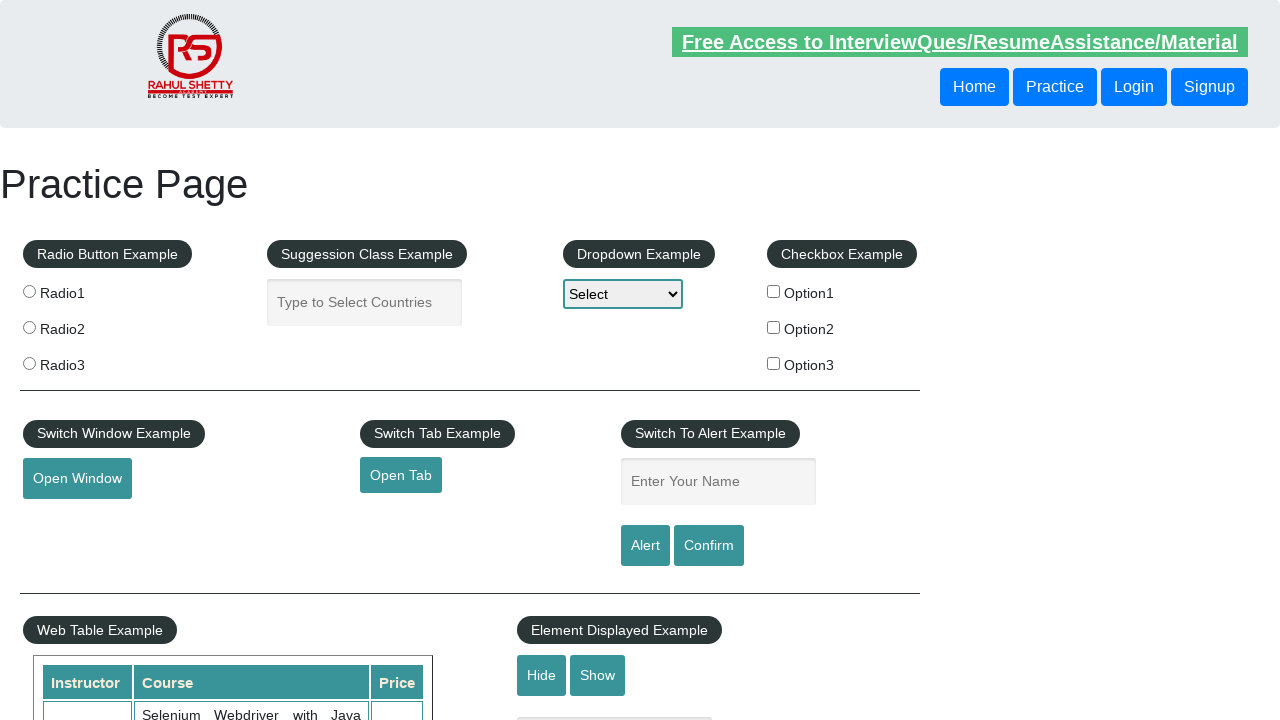

Scrolled down 900px to view table section
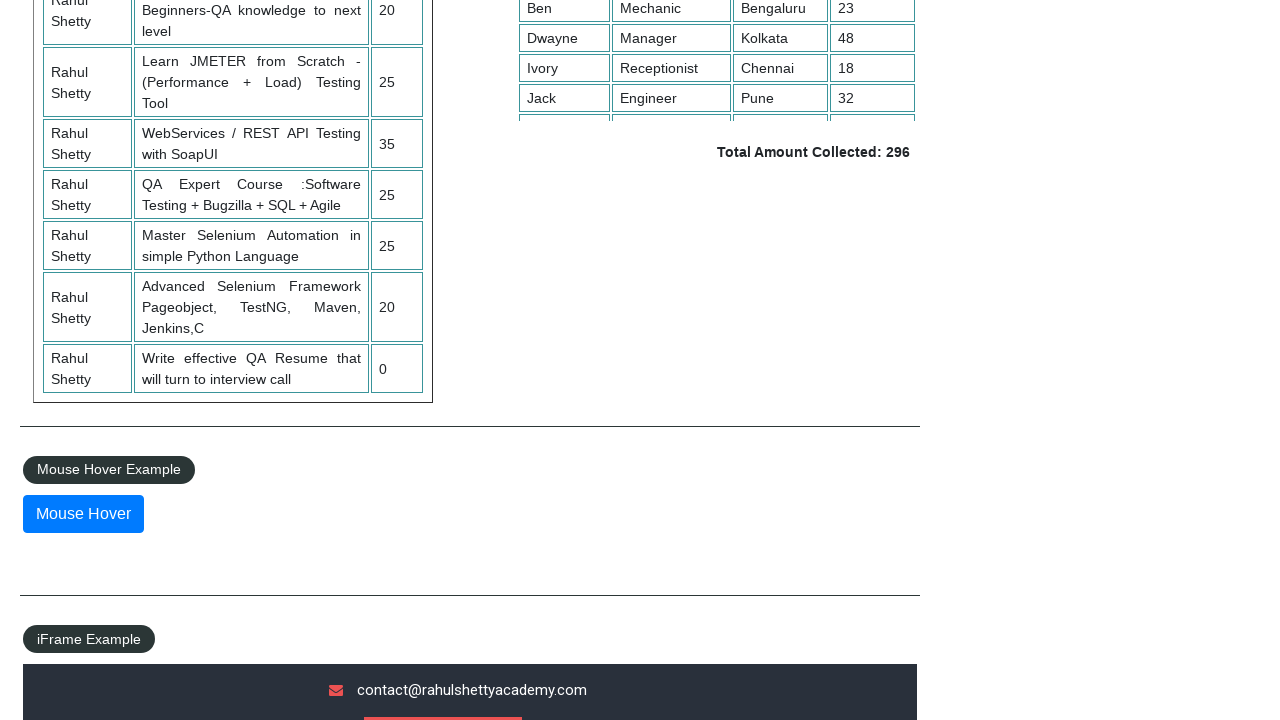

Product table (table#product) became visible
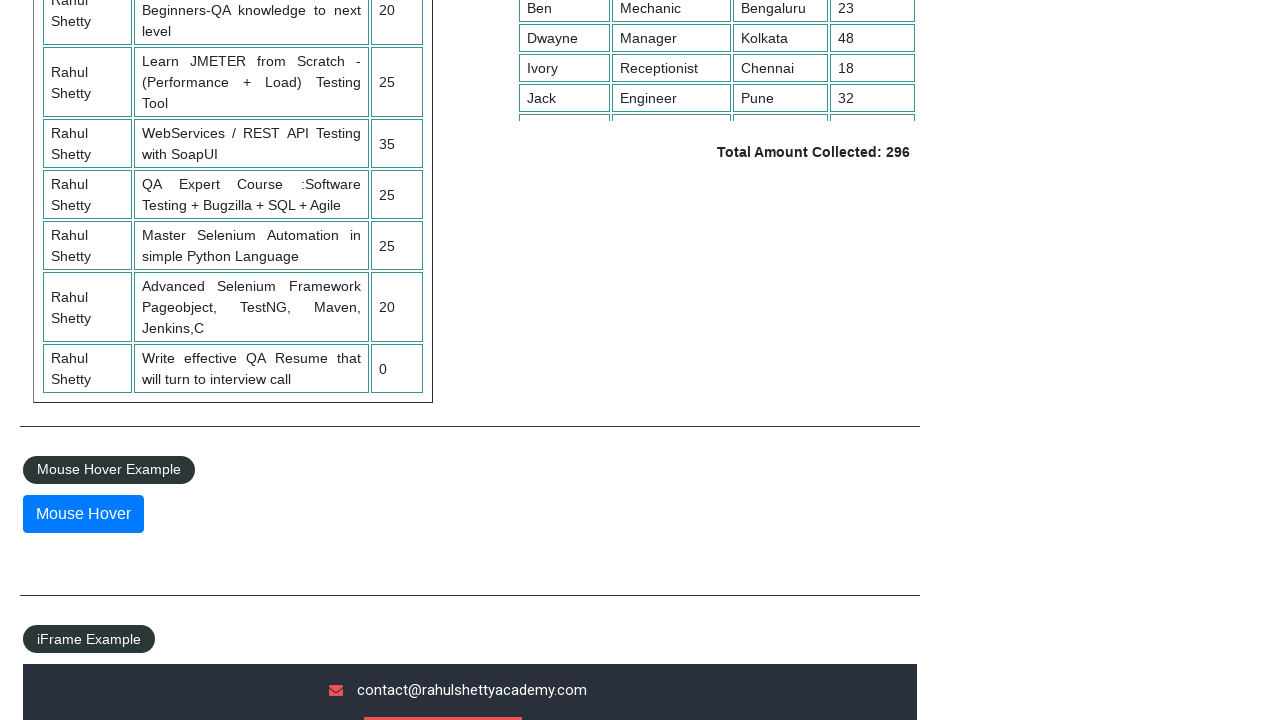

Located product table element
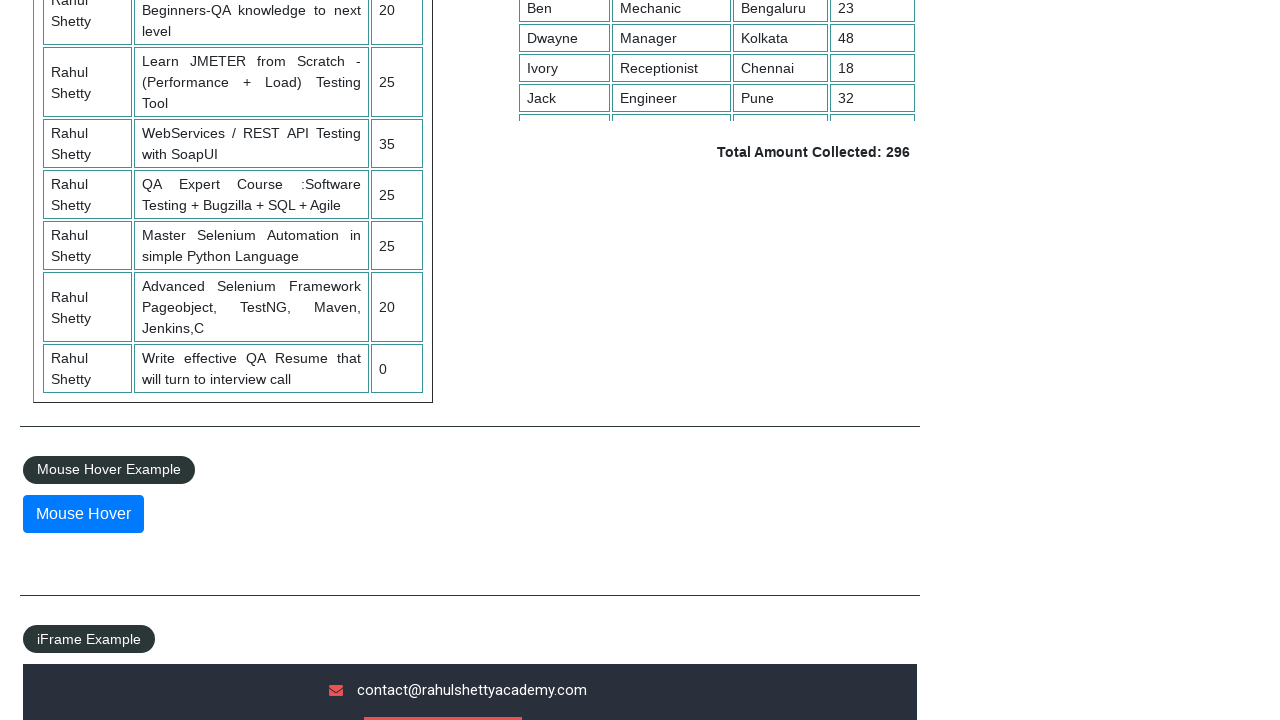

Counted 21 rows in the table
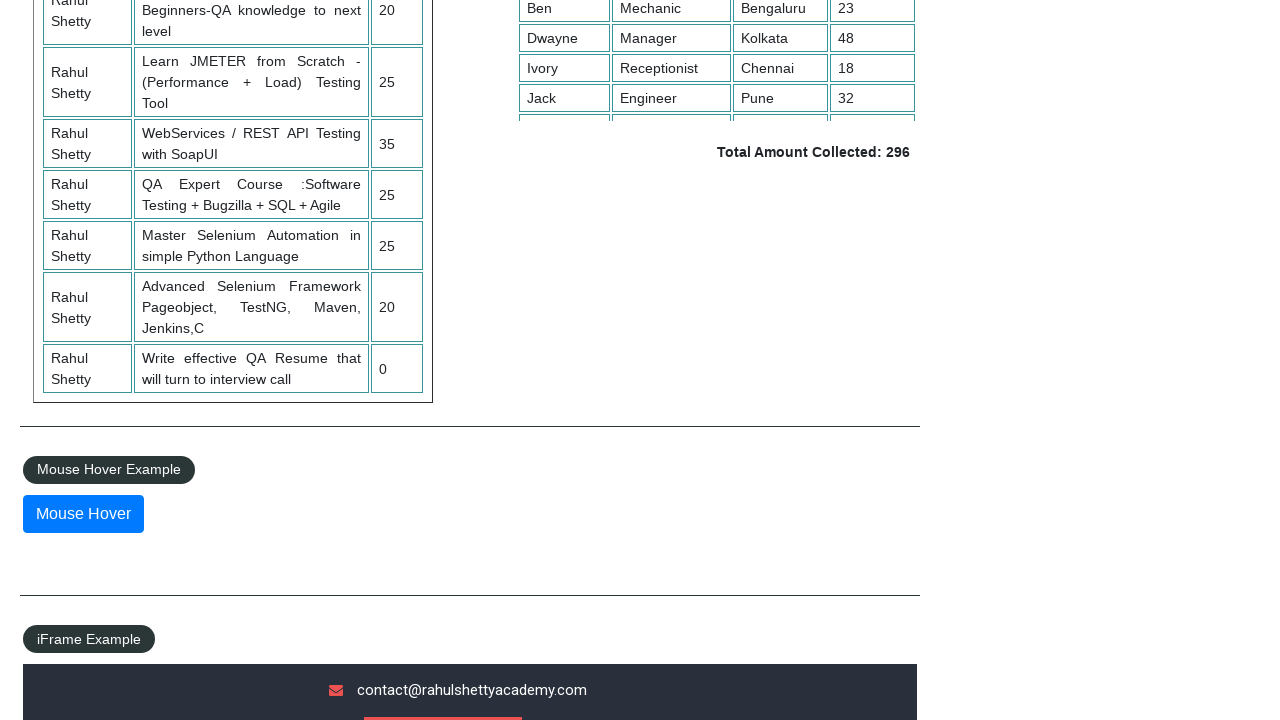

Counted 3 columns in the table header
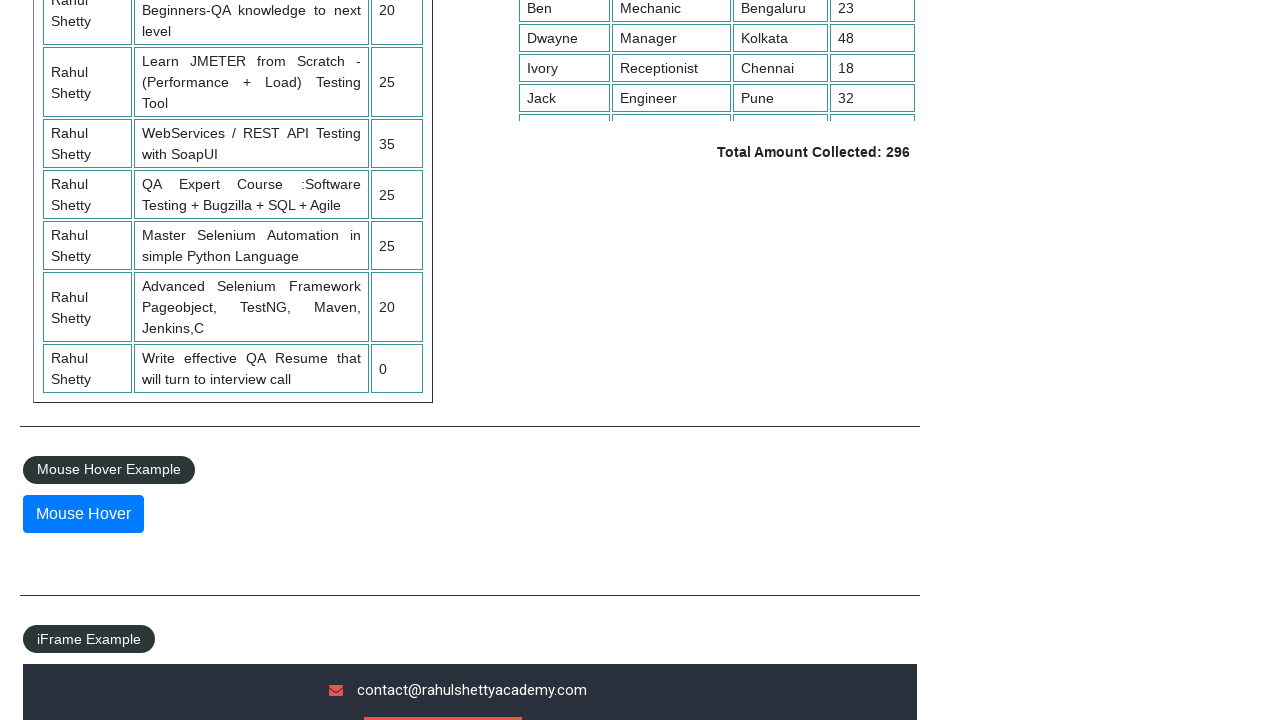

Located third row with 3 cells
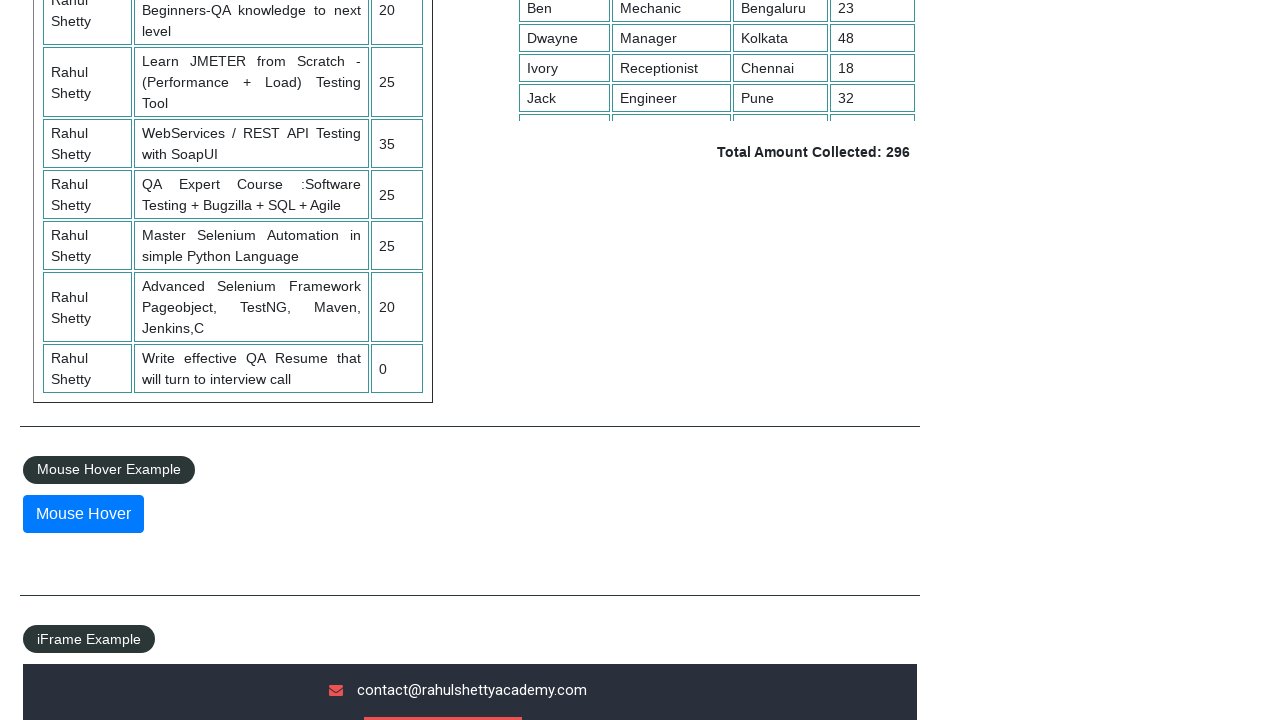

Read cell 1 data from third row: 'Rahul Shetty'
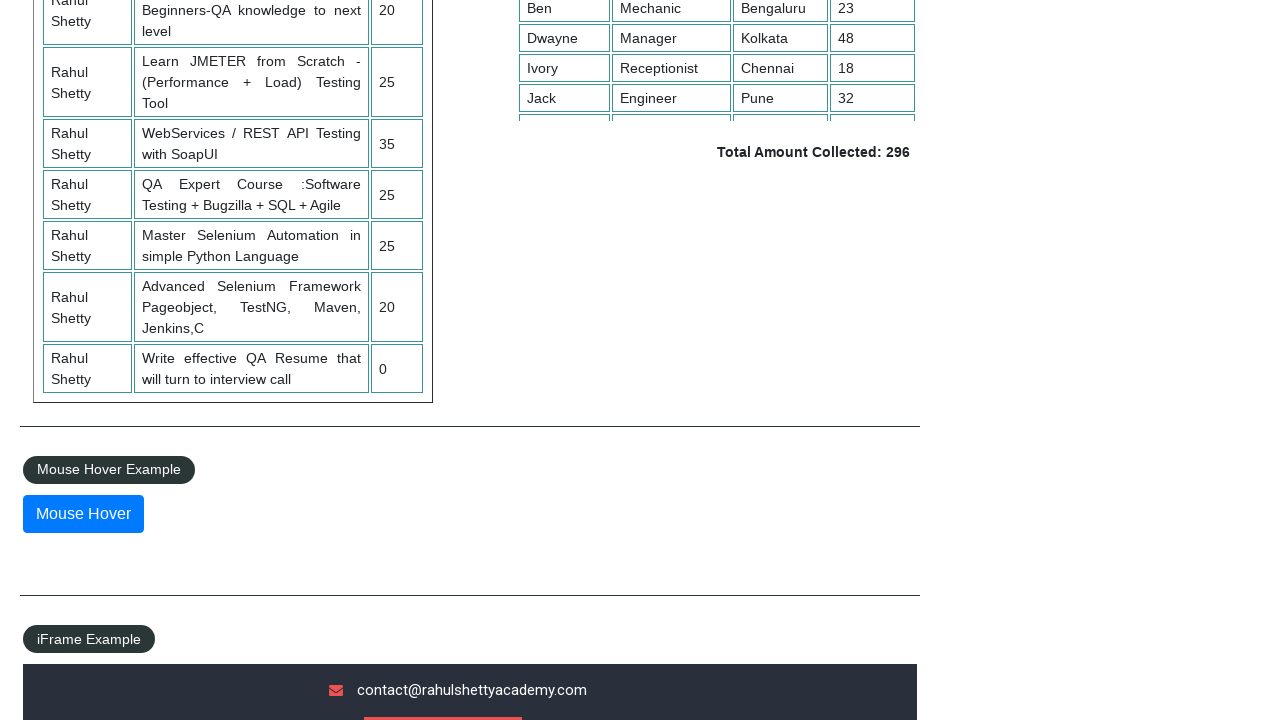

Read cell 2 data from third row: 'Learn SQL in Practical + Database Testing from Scratch'
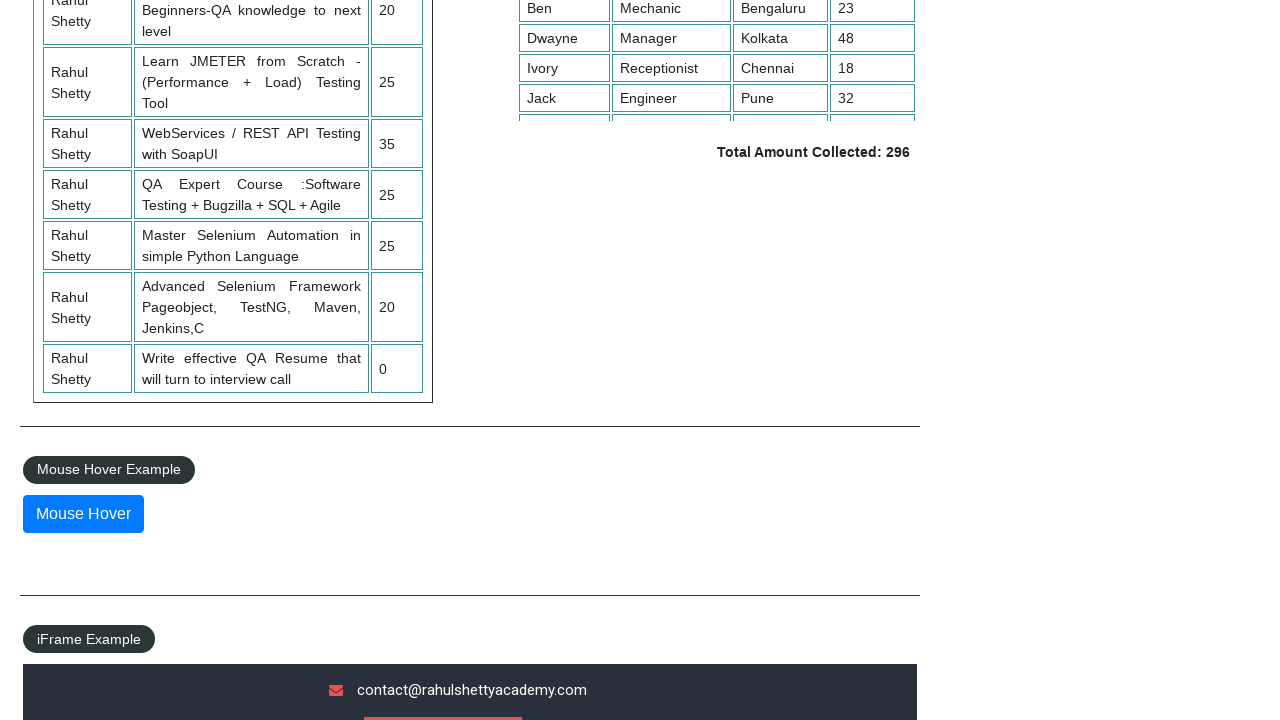

Read cell 3 data from third row: '25'
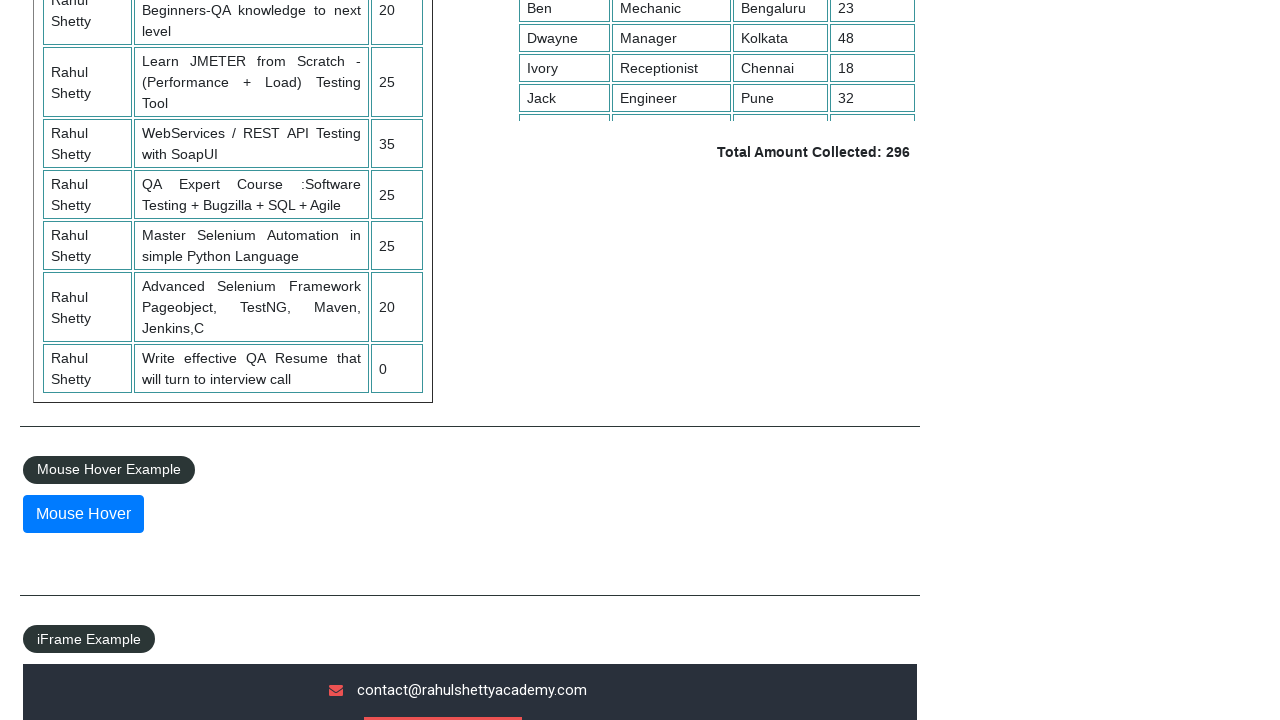

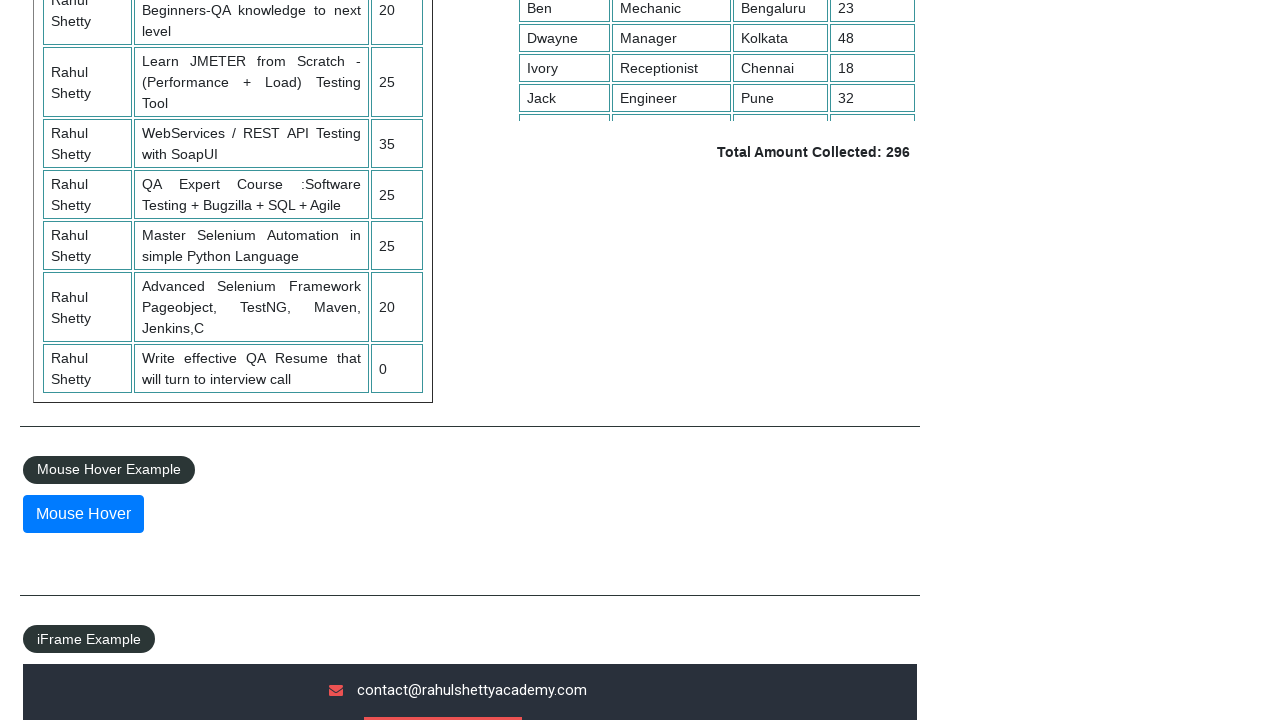